Tests working with multiple windows by clicking a link that opens a new window, then switching between the original and new windows using window handle indices, verifying the correct window is in focus by checking page titles.

Starting URL: http://the-internet.herokuapp.com/windows

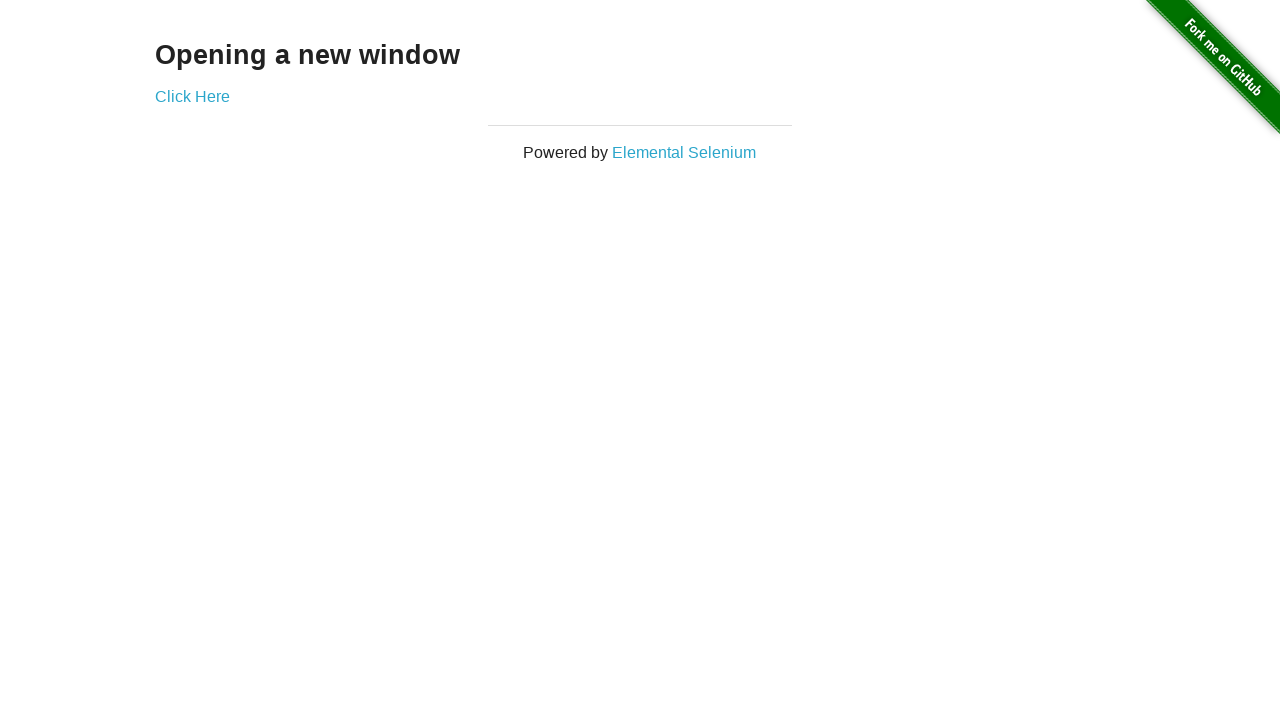

Clicked link to open a new window at (192, 96) on .example a
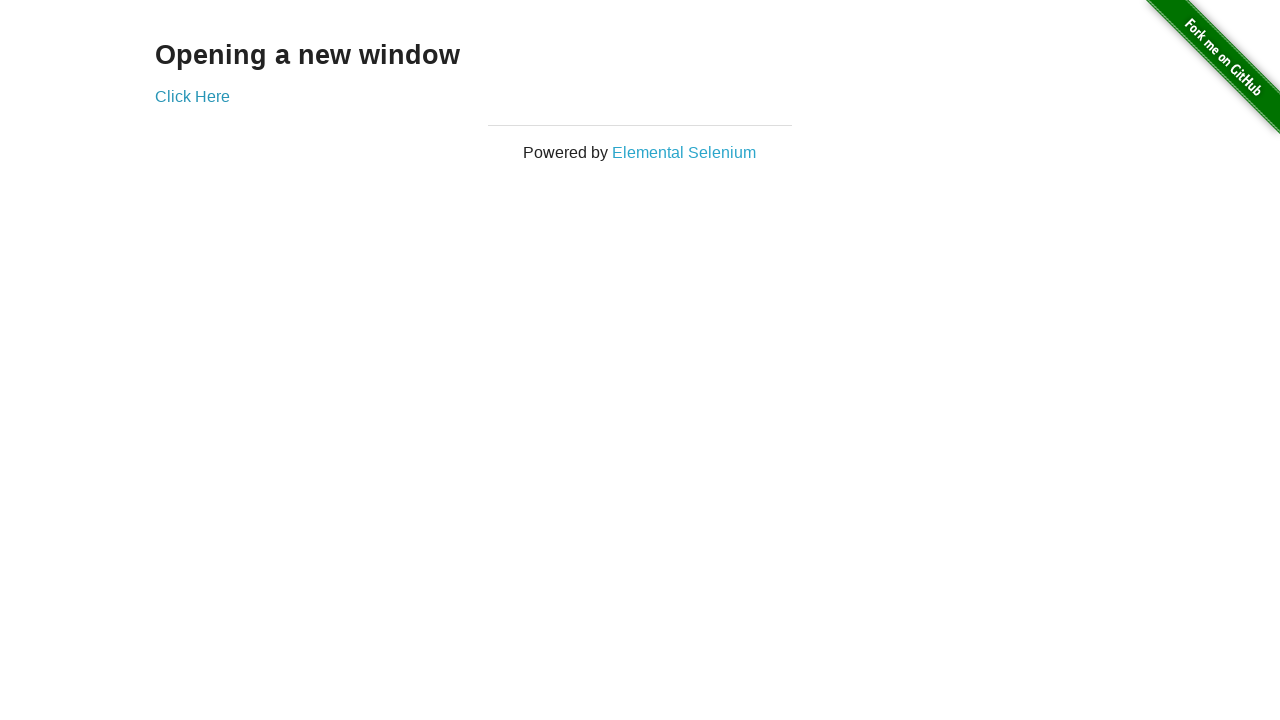

Waited for new window to open
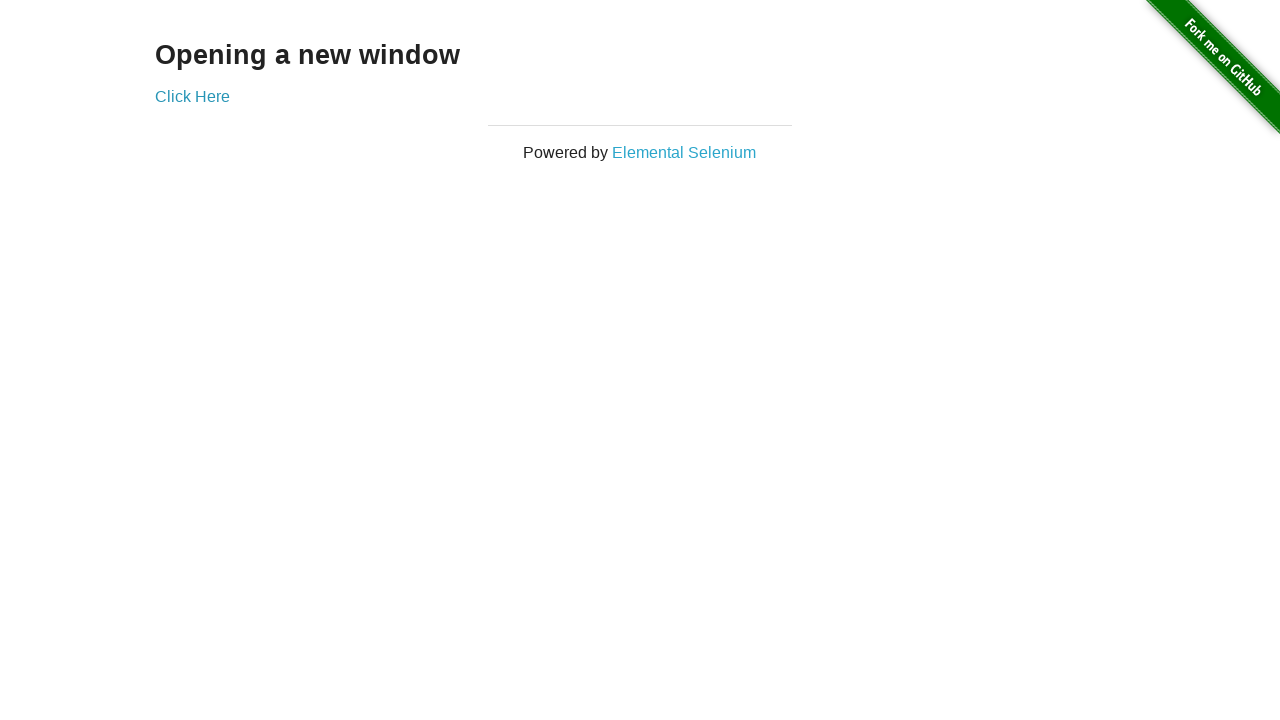

Retrieved all pages in the context
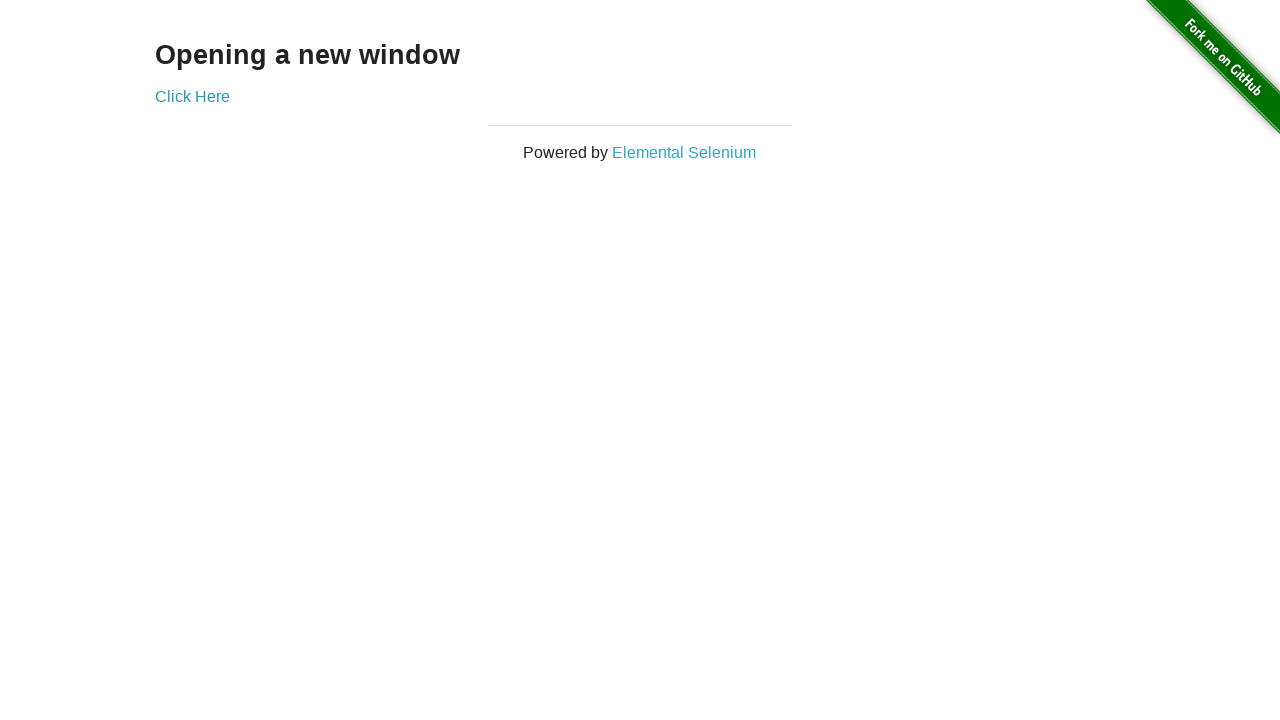

Got reference to first window (original)
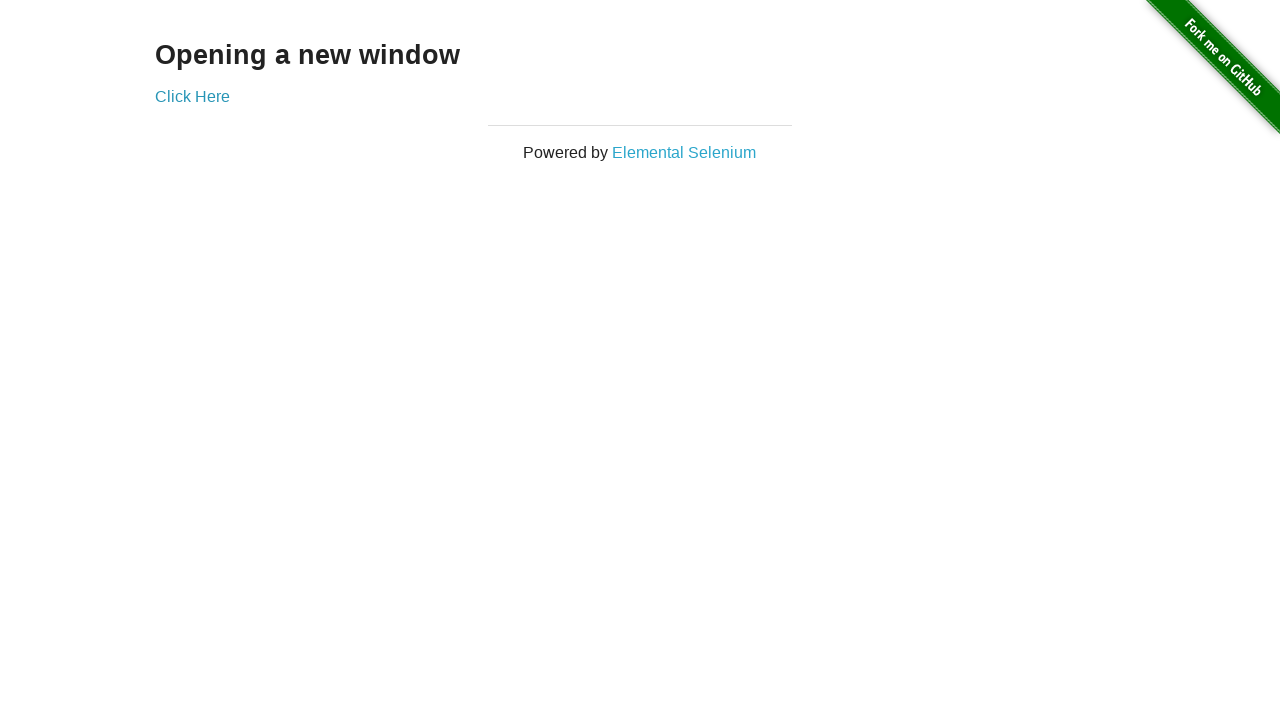

Brought first window to front
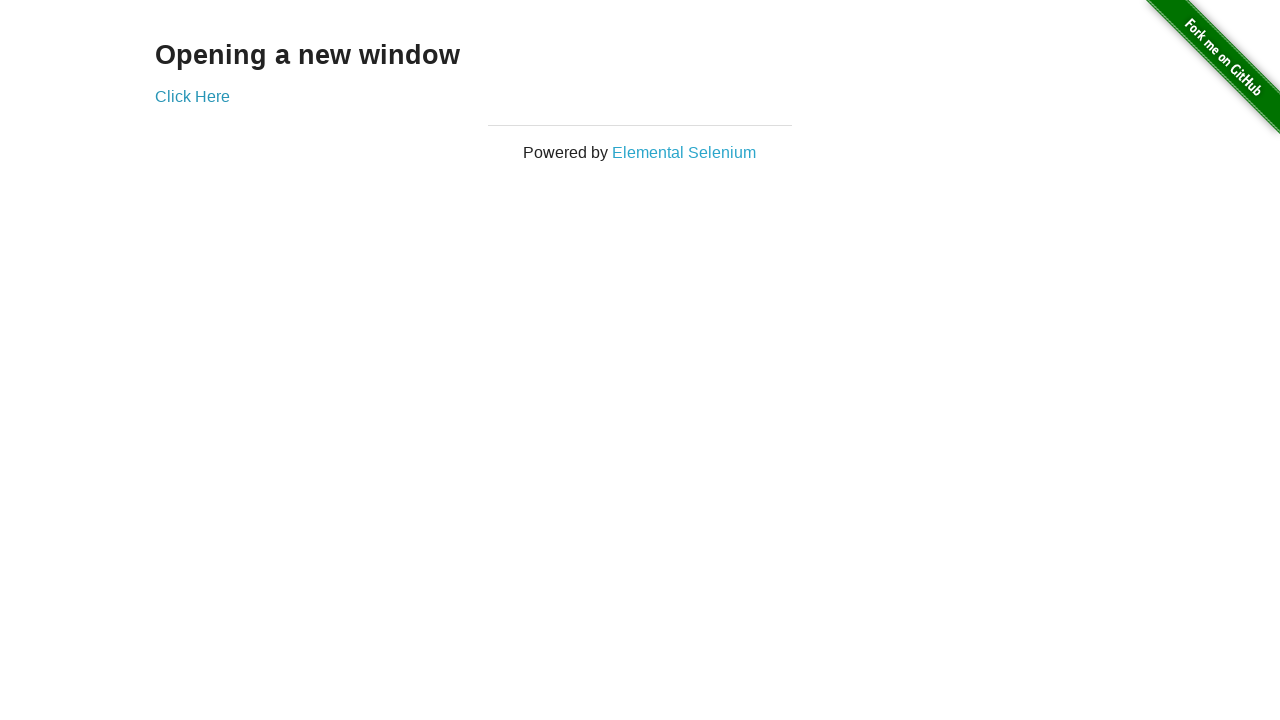

Verified first window title is not 'New Window'
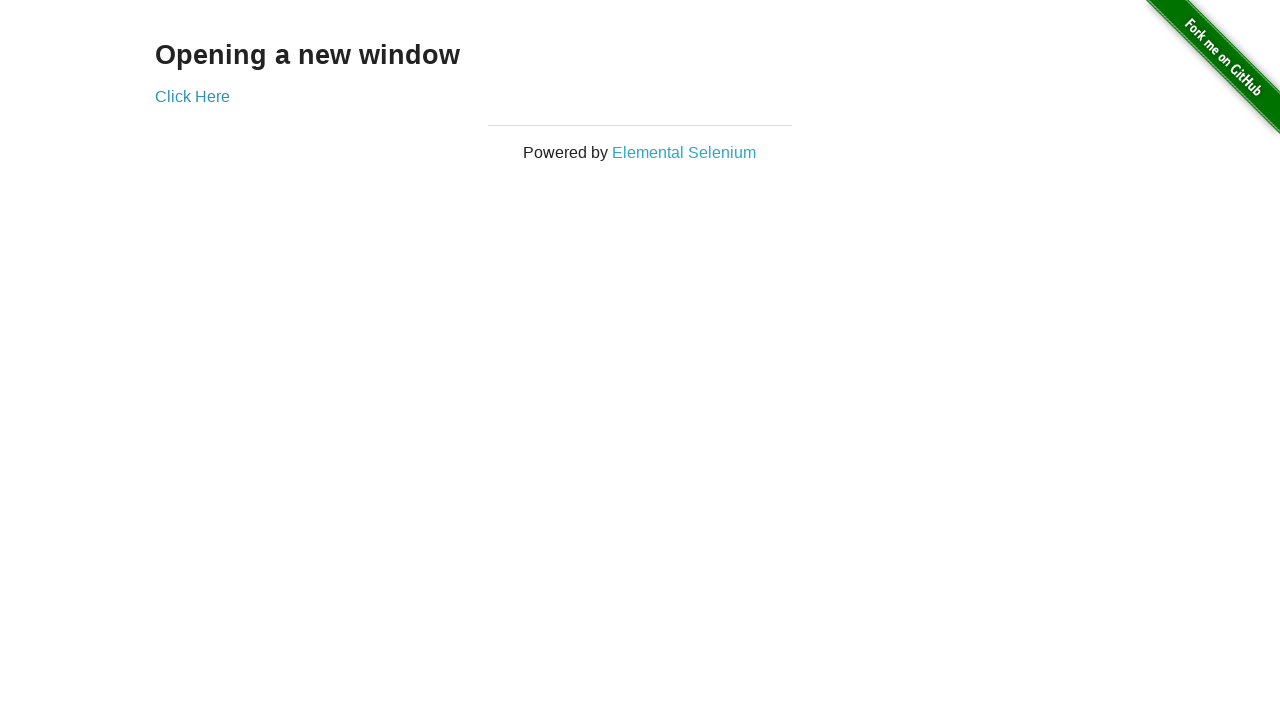

Got reference to new window (last in list)
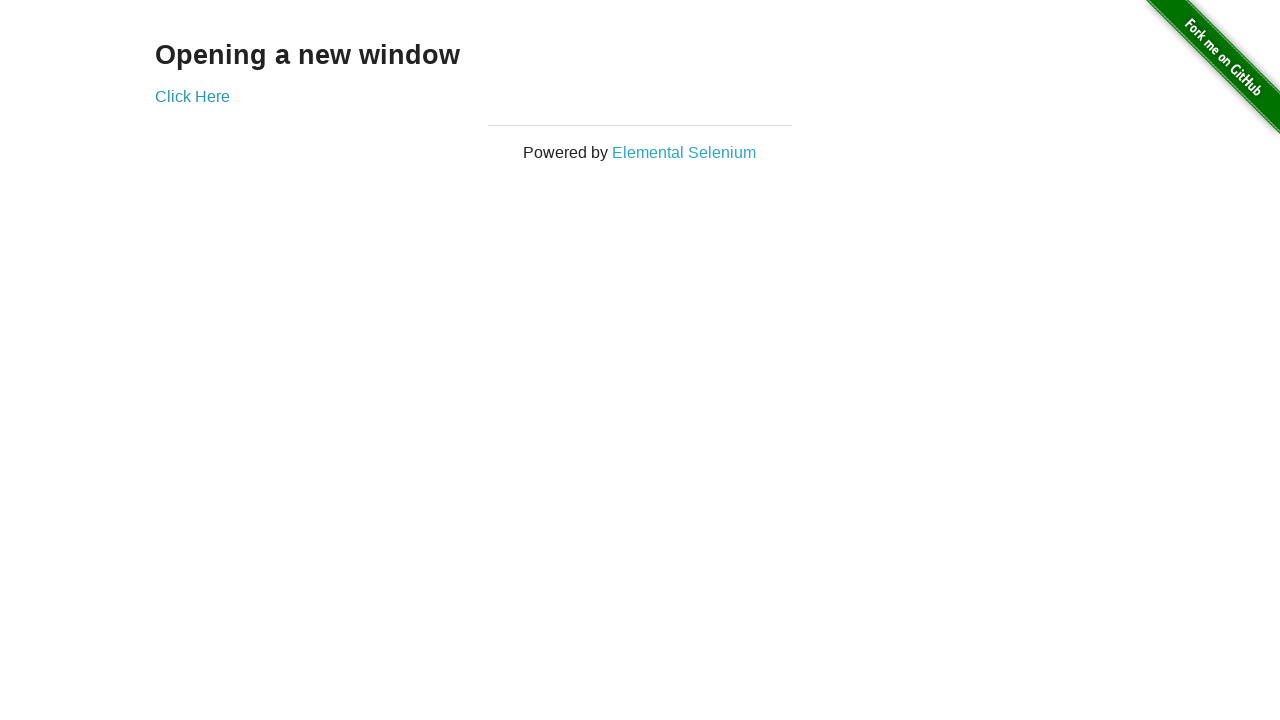

Brought new window to front
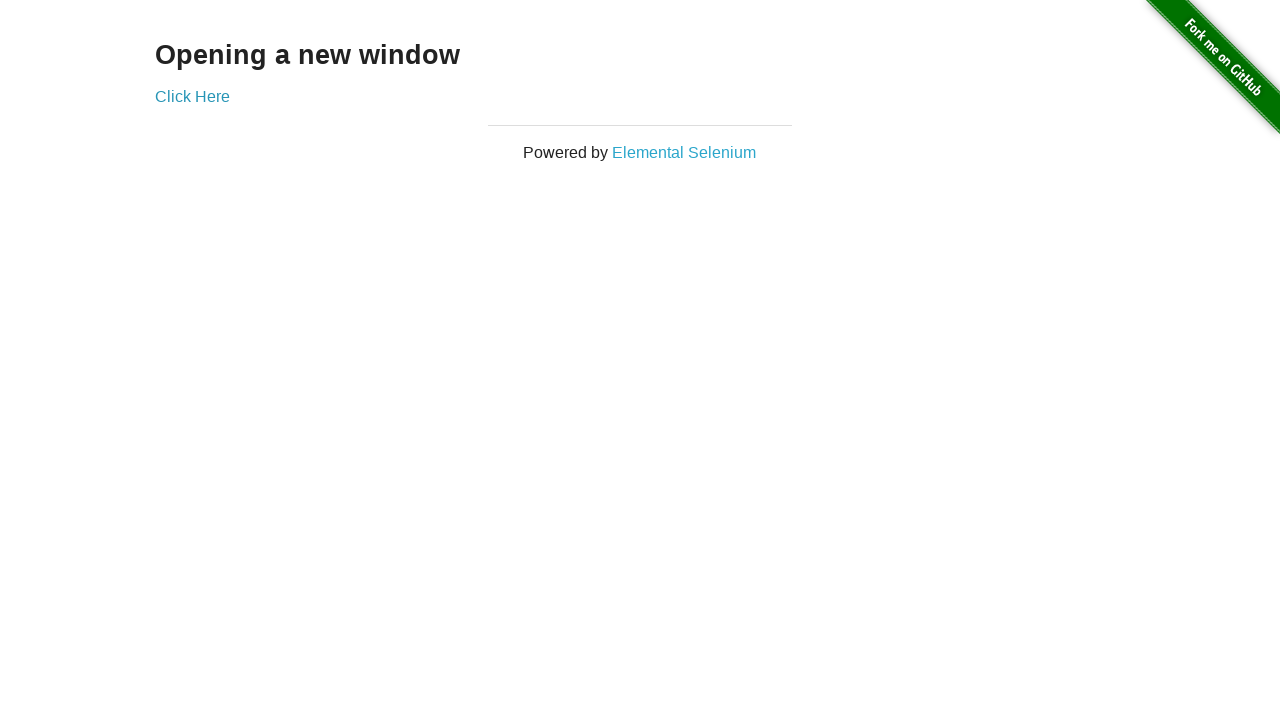

Waited for new window to load completely
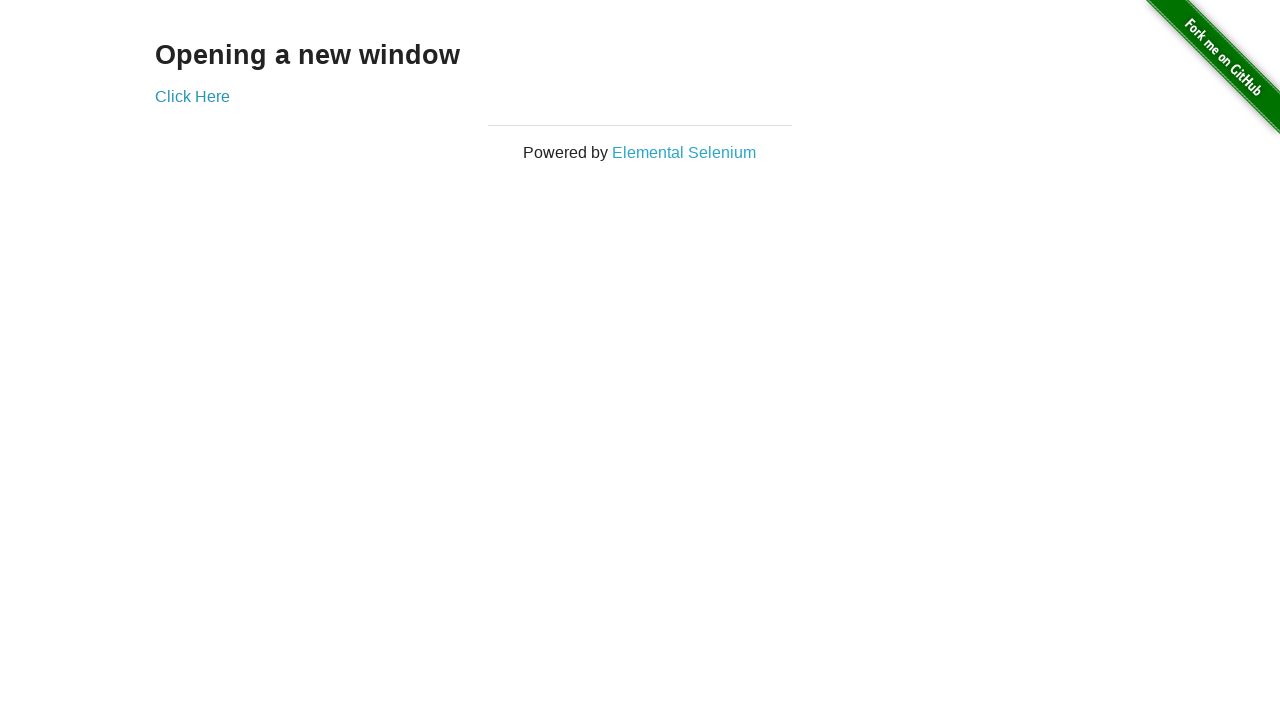

Verified new window title is 'New Window'
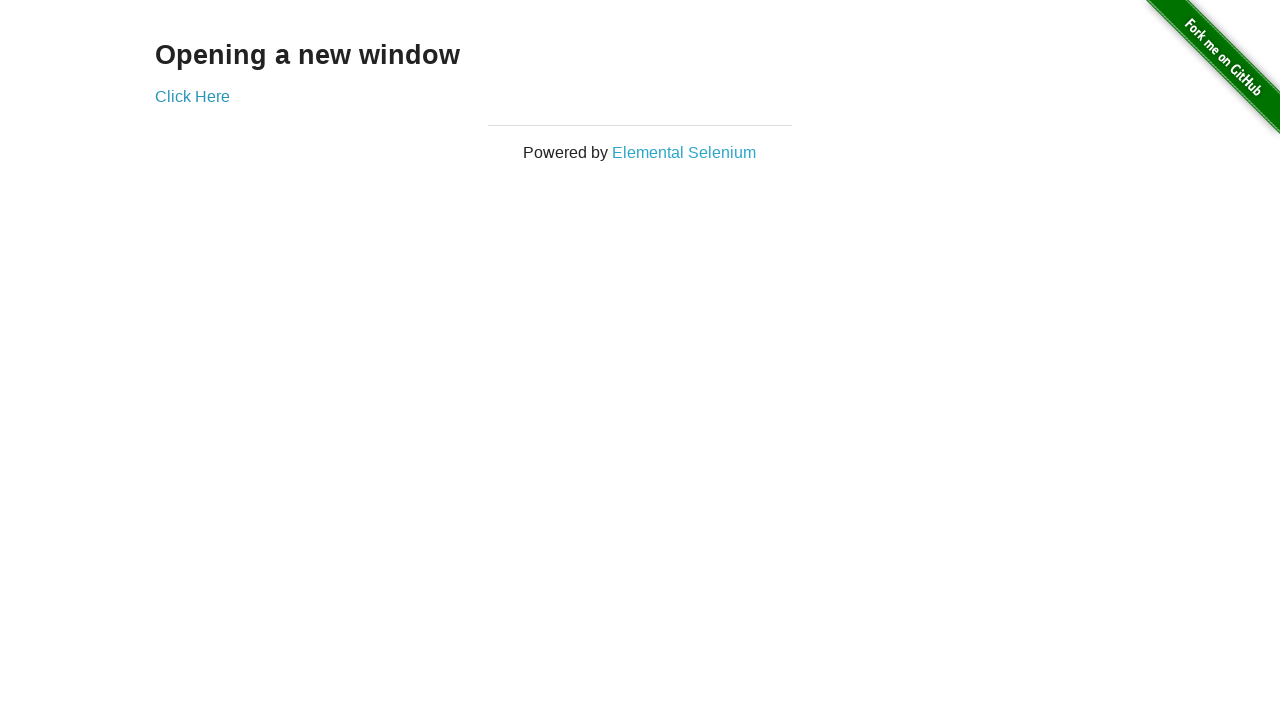

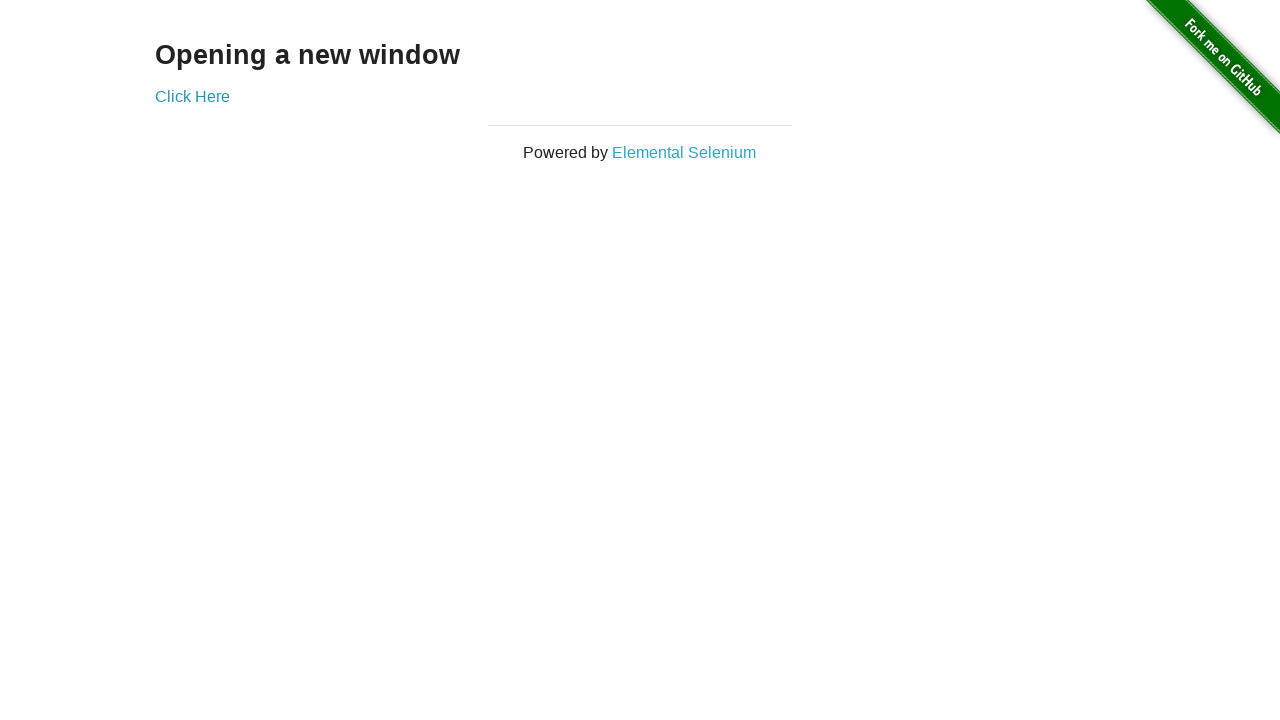